Tests interacting with Shadow DOM elements by filling input fields that are nested within shadow roots

Starting URL: https://selectorshub.com/xpath-practice-page/

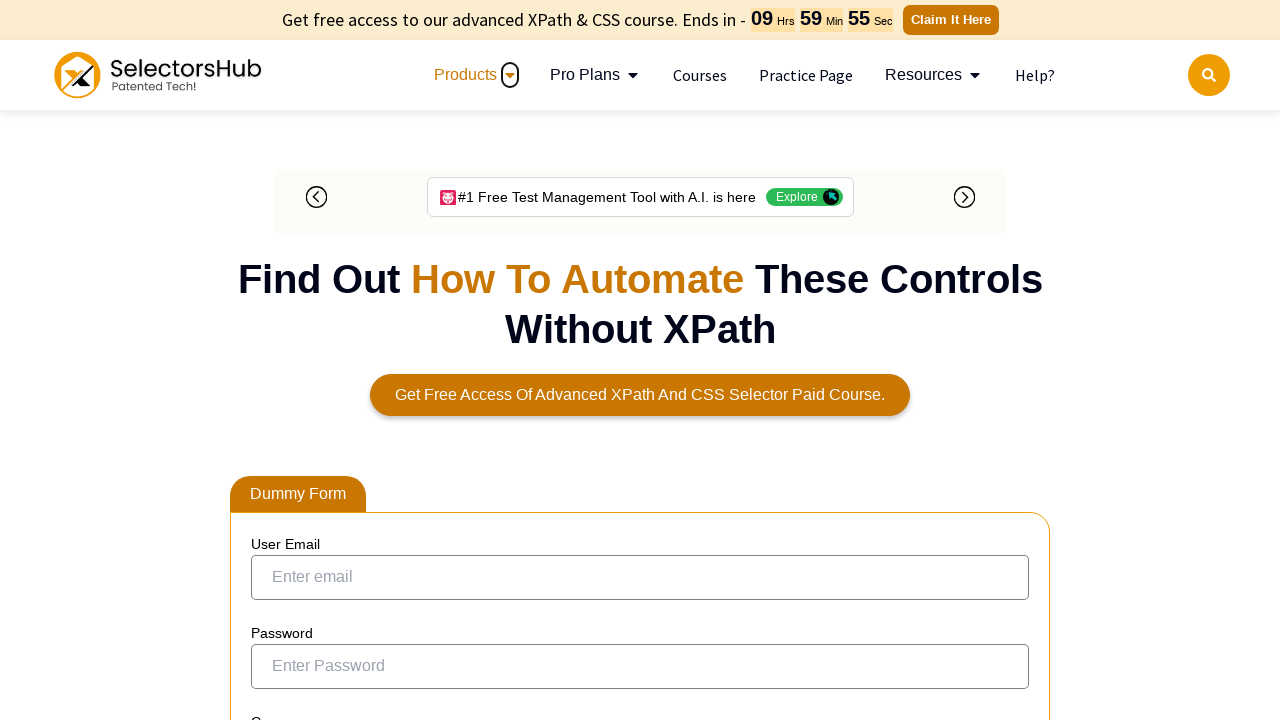

Accessed pizza input field within nested shadow DOM elements
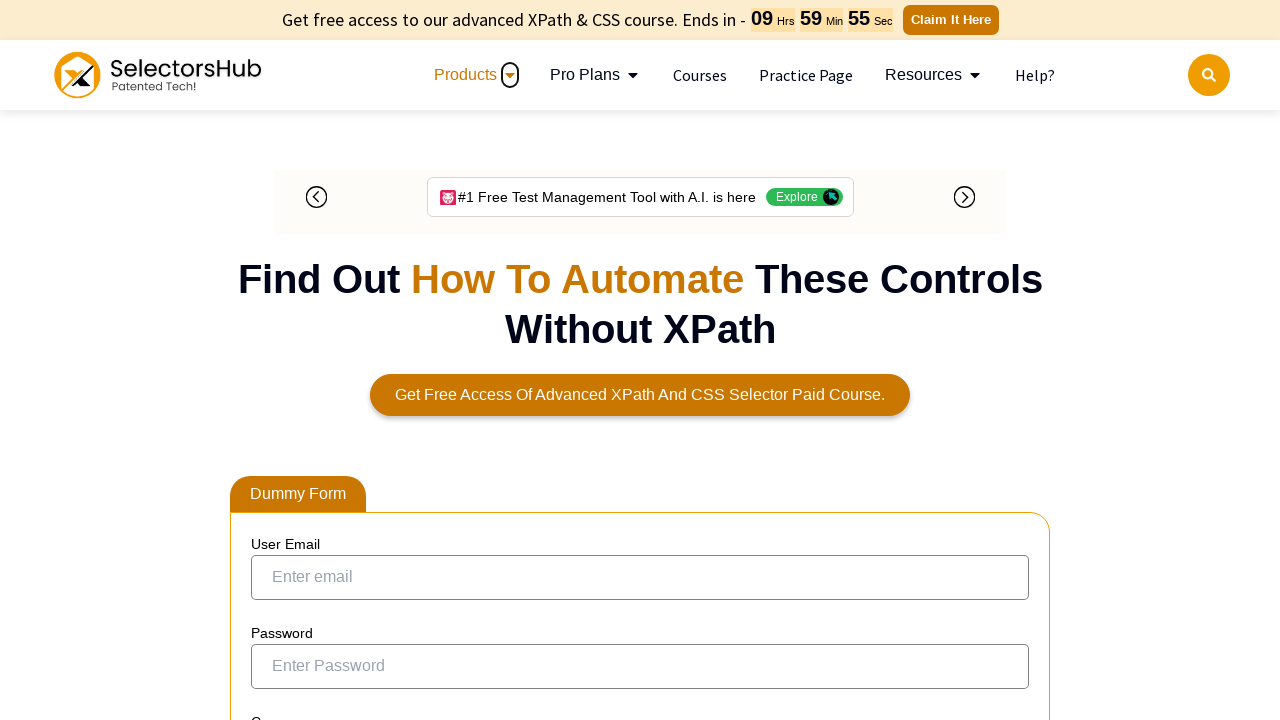

Filled pizza input field with 'The farmhouse pizza' via JavaScript
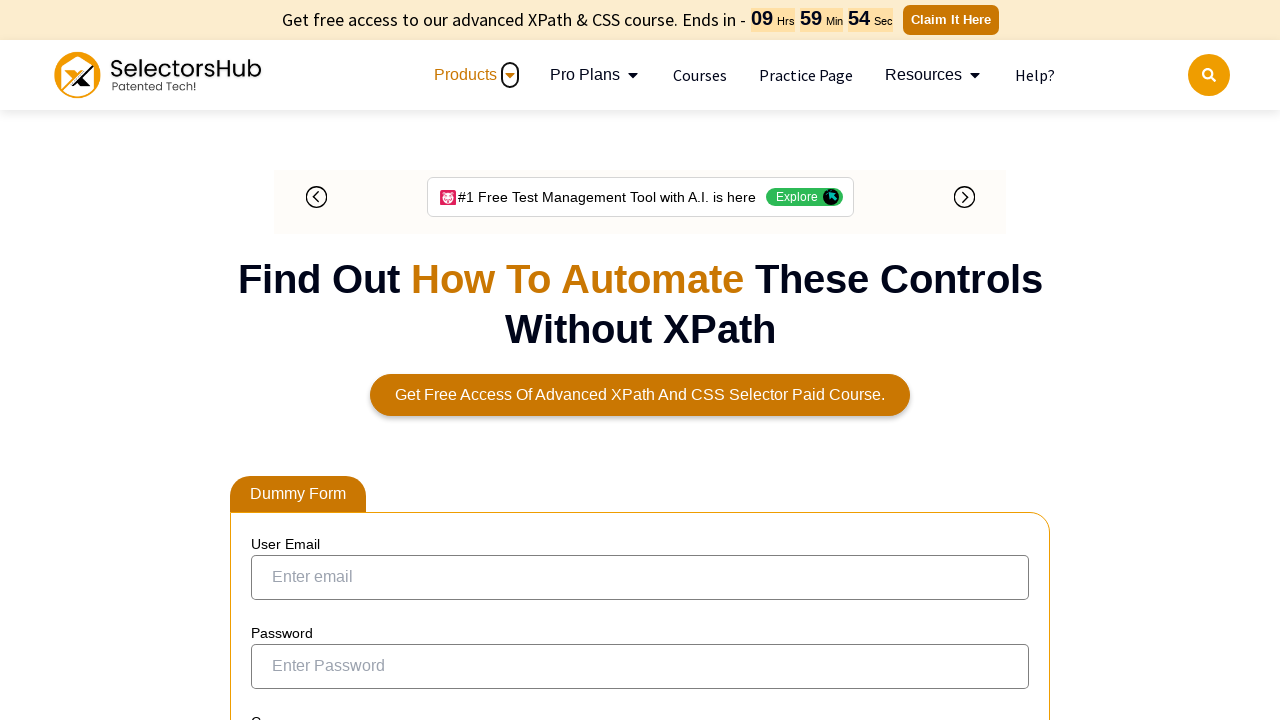

Filled username input field with 'demo user' within shadow DOM
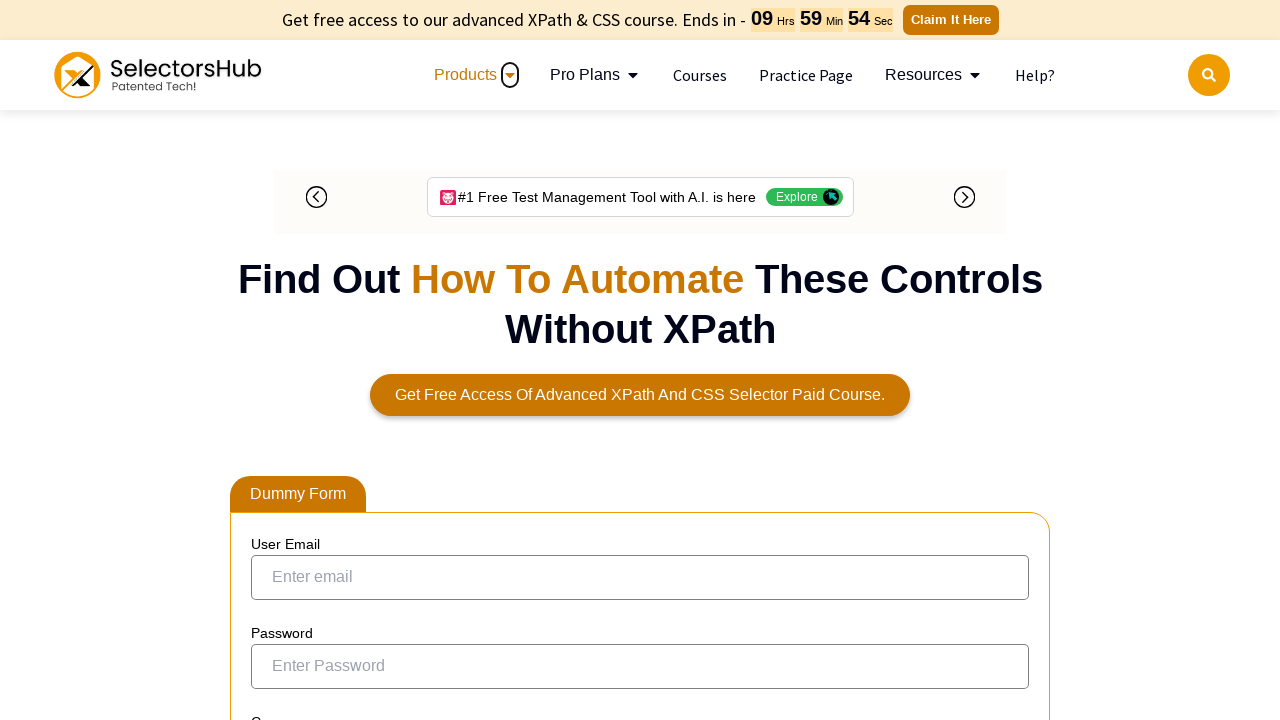

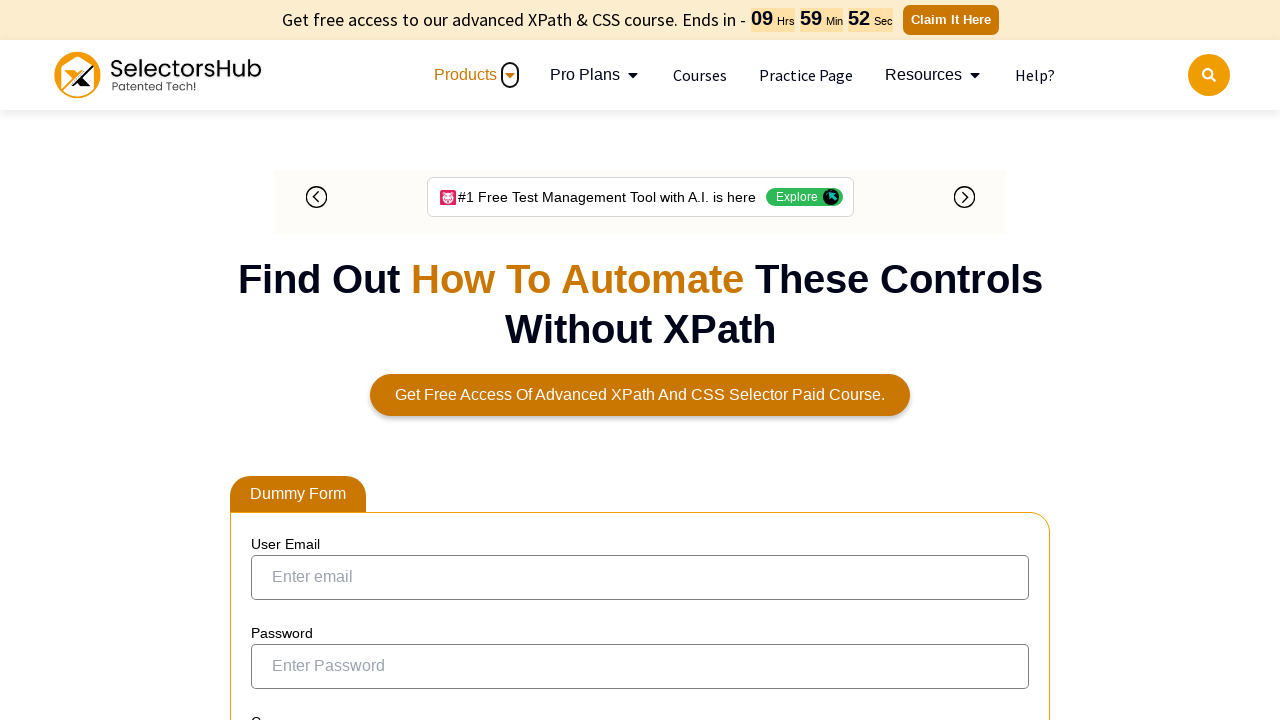